Tests that a saved change to an employee's name persists when switching between employees

Starting URL: https://devmountain-qa.github.io/employee-manager/1.2_Version/index.html

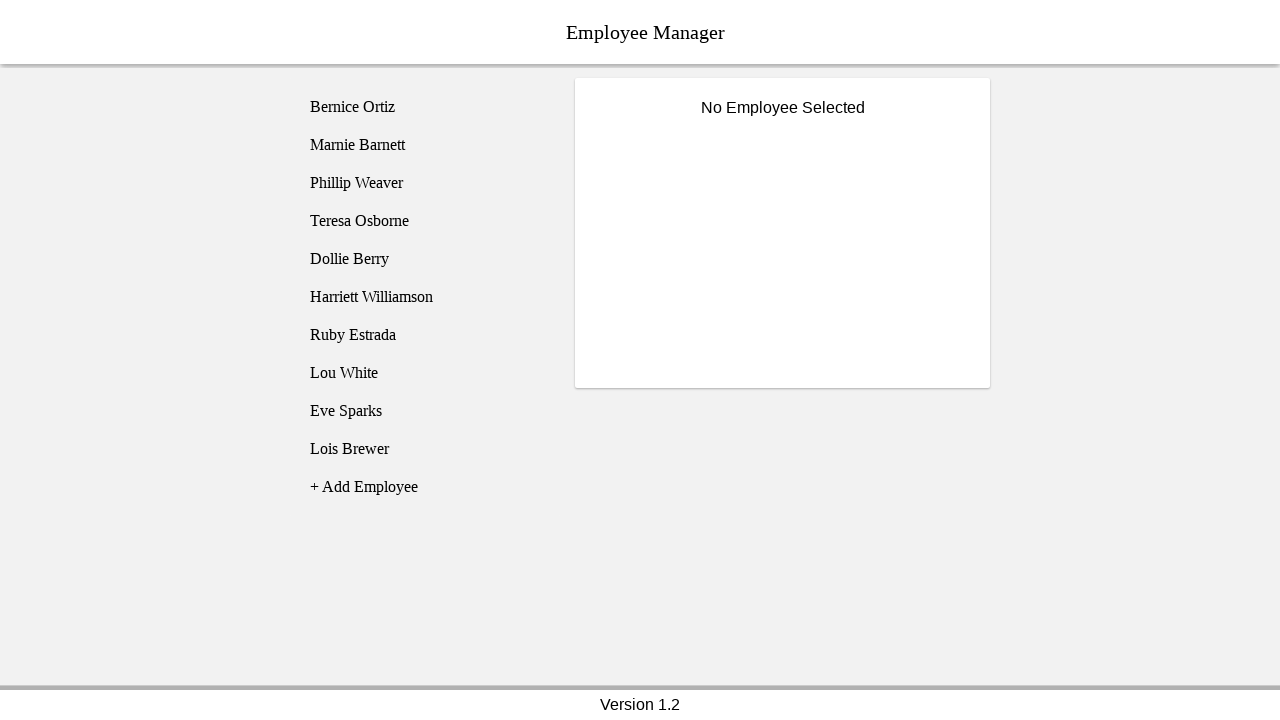

Clicked on Bernice Ortiz employee record at (425, 107) on [name='employee1']
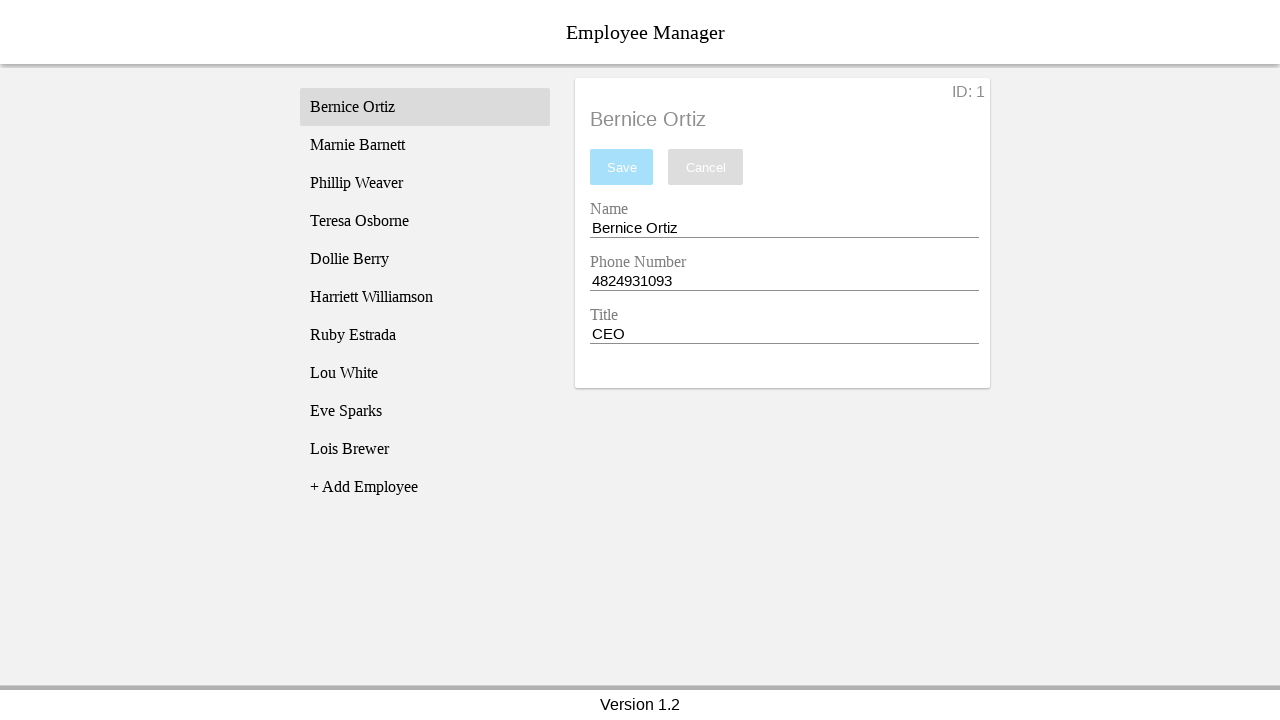

Name input field is now visible
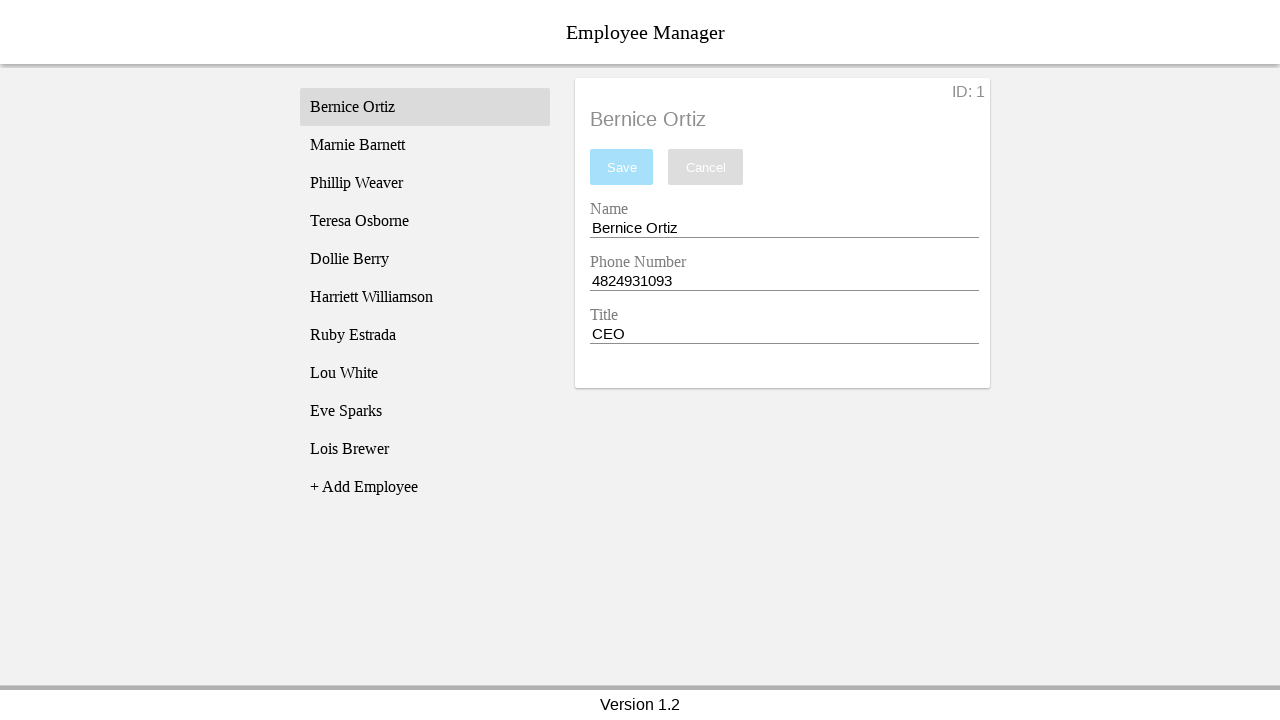

Filled name field with 'Test Name' on [name='nameEntry']
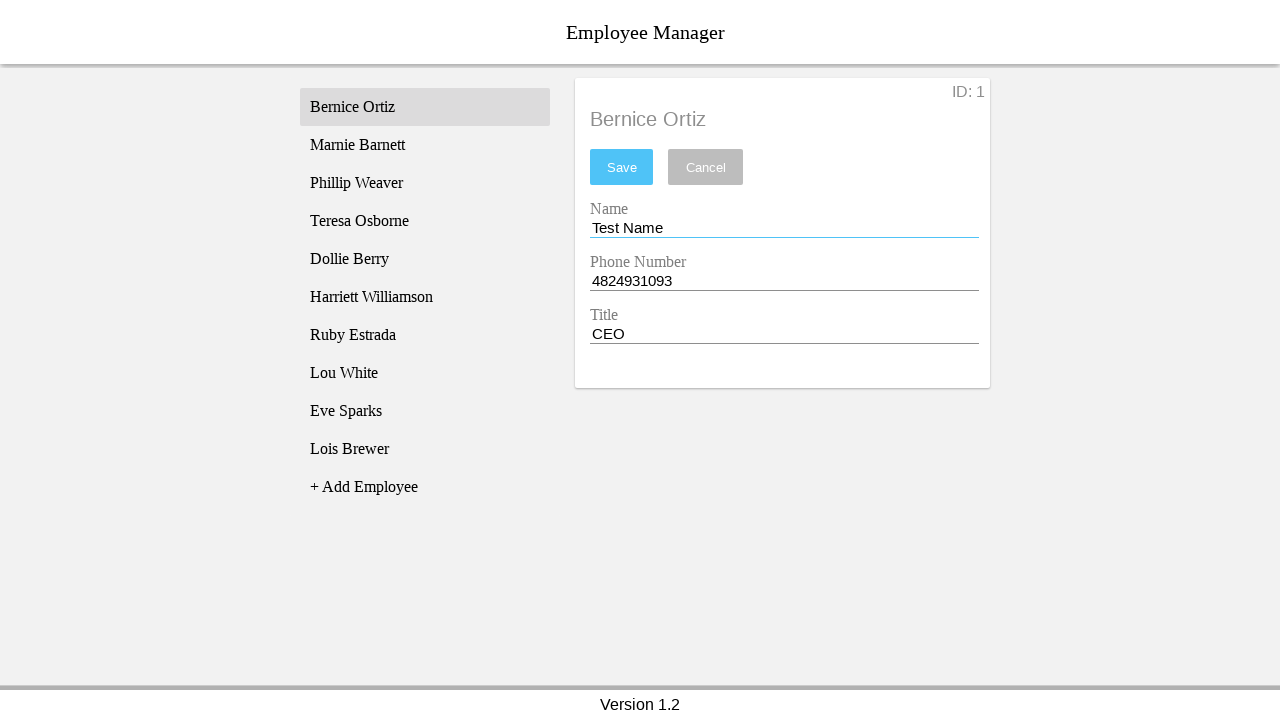

Clicked save button to save the name change at (622, 167) on #saveBtn
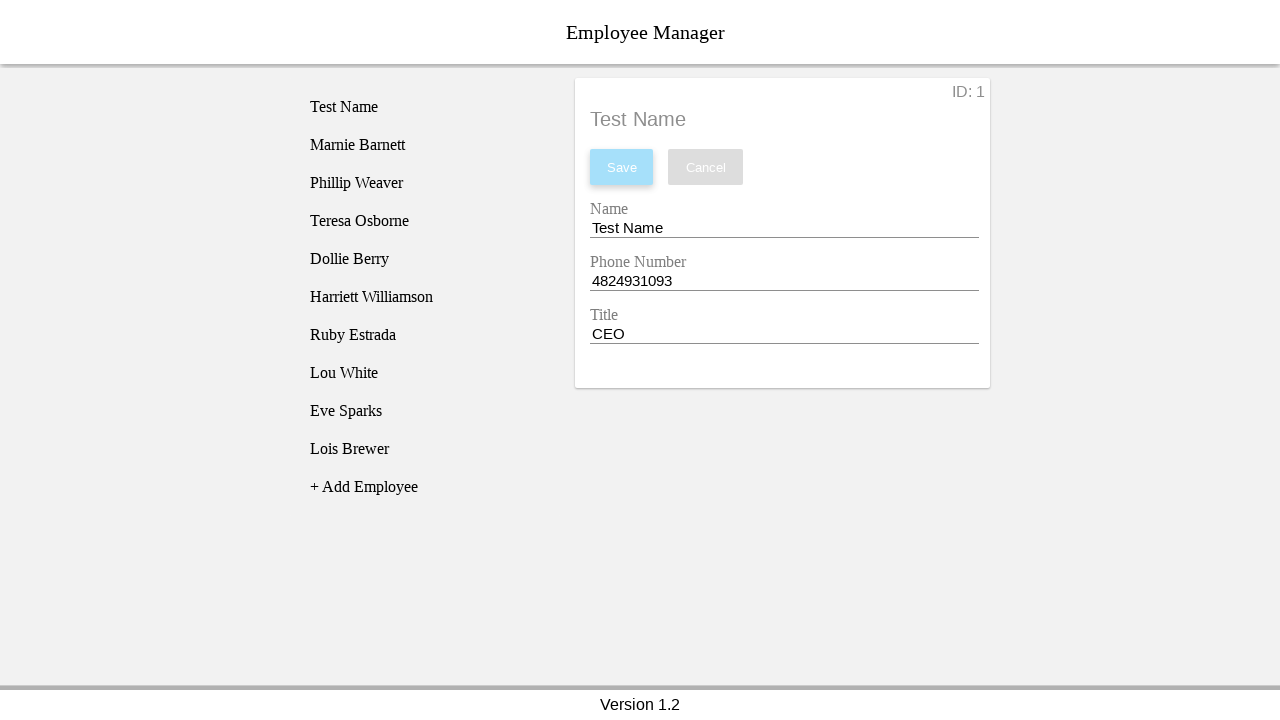

Clicked on Phillip Weaver employee record at (425, 183) on [name='employee3']
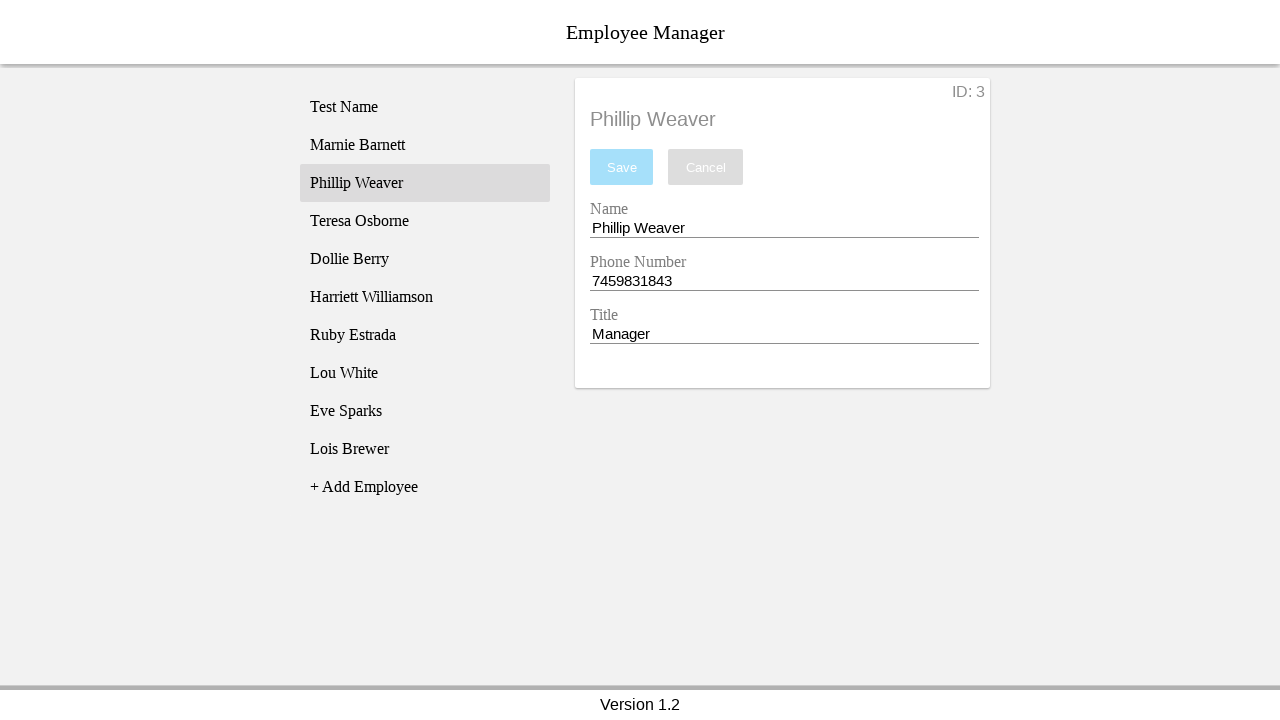

Phillip Weaver's employee title is now displayed
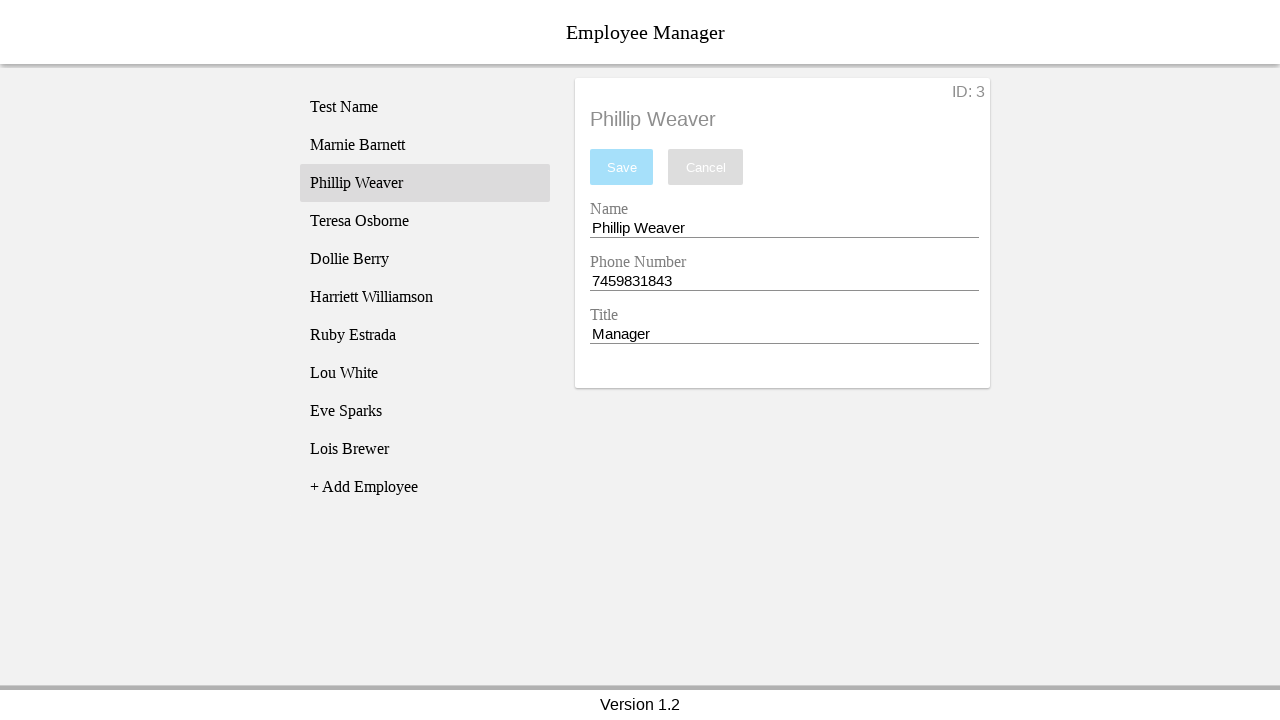

Clicked back on Bernice Ortiz employee record at (425, 107) on [name='employee1']
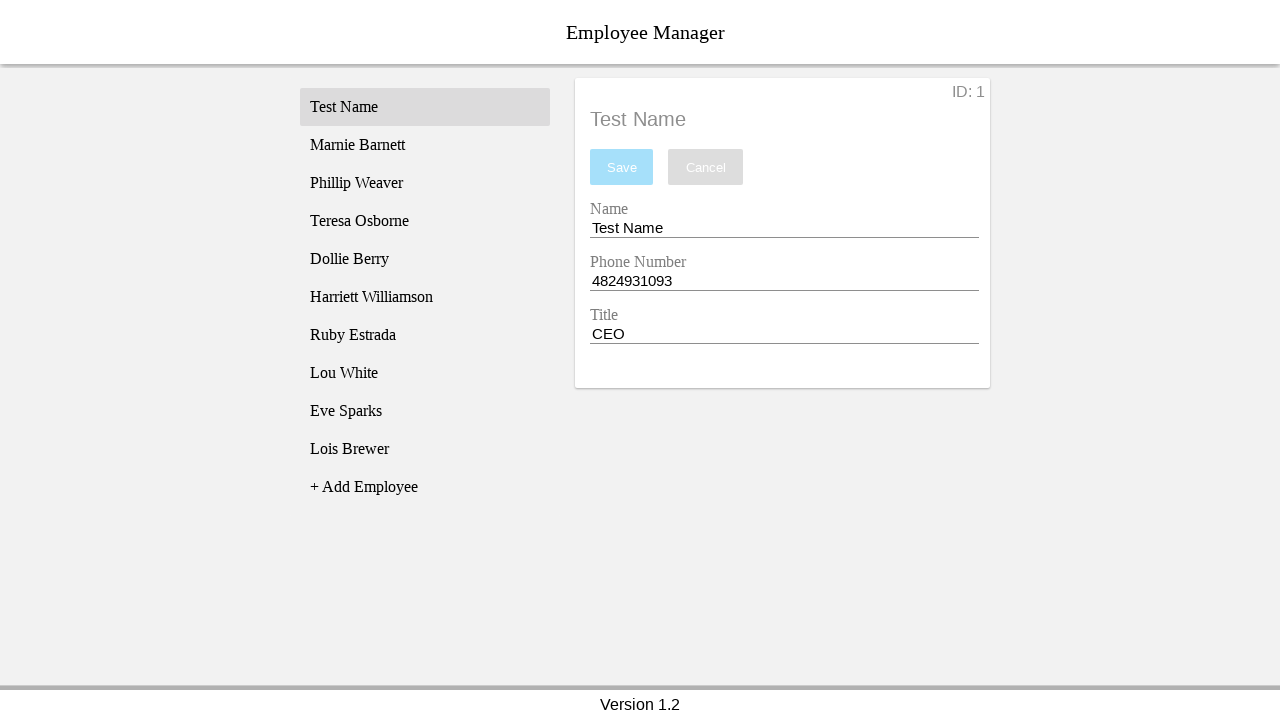

Verified that Bernice's name field still contains 'Test Name' - change persisted
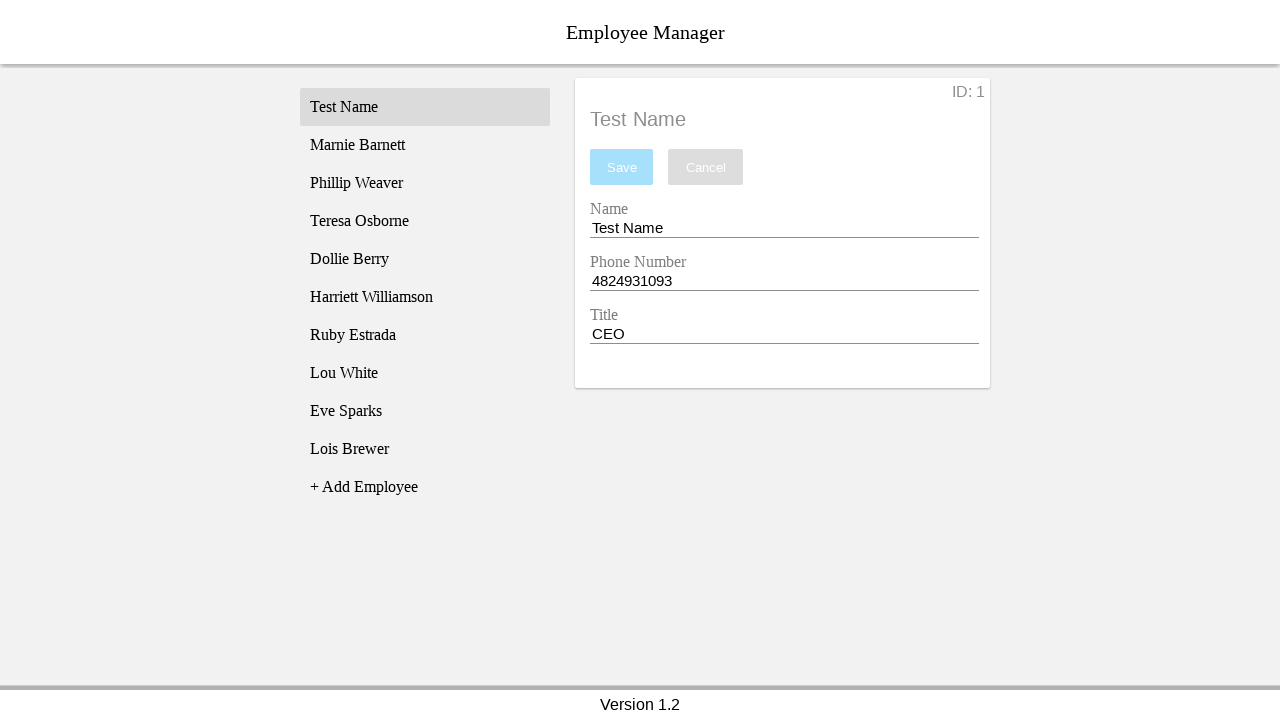

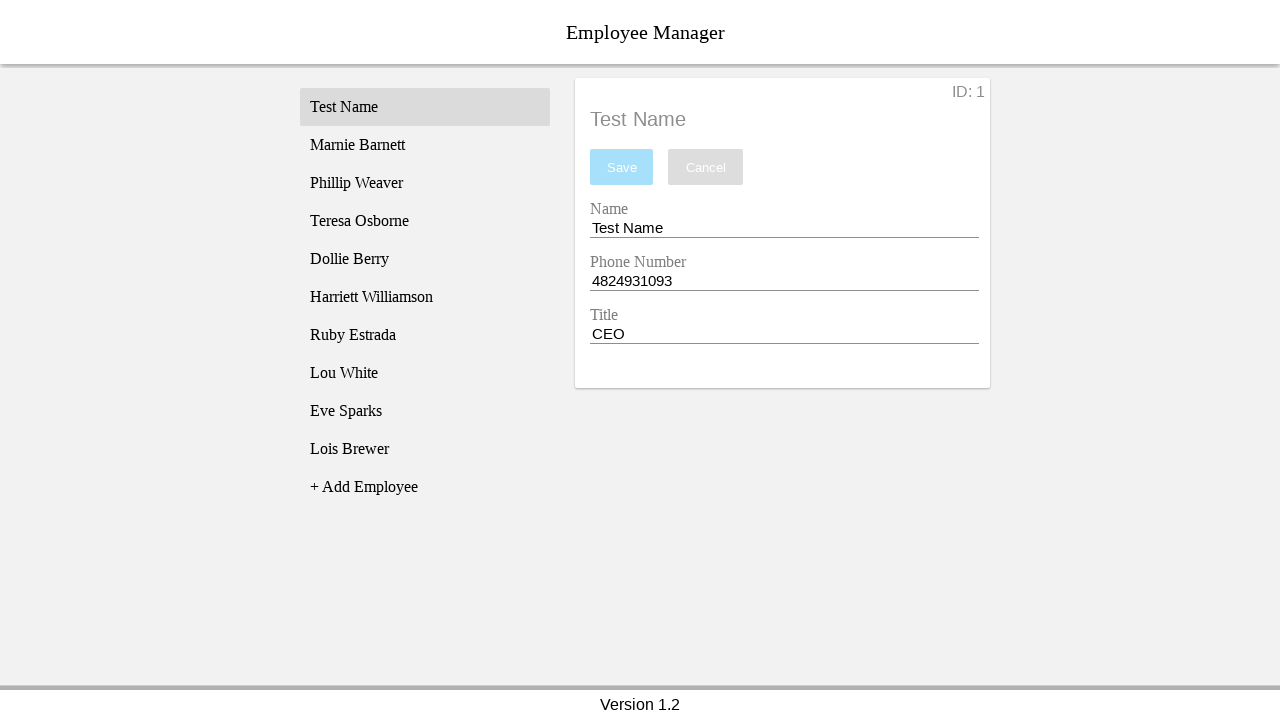